Tests a math challenge page by reading a value, calculating the result using a logarithmic formula, filling in the answer, checking a checkbox, selecting a radio button, and submitting the form.

Starting URL: https://suninjuly.github.io/math.html

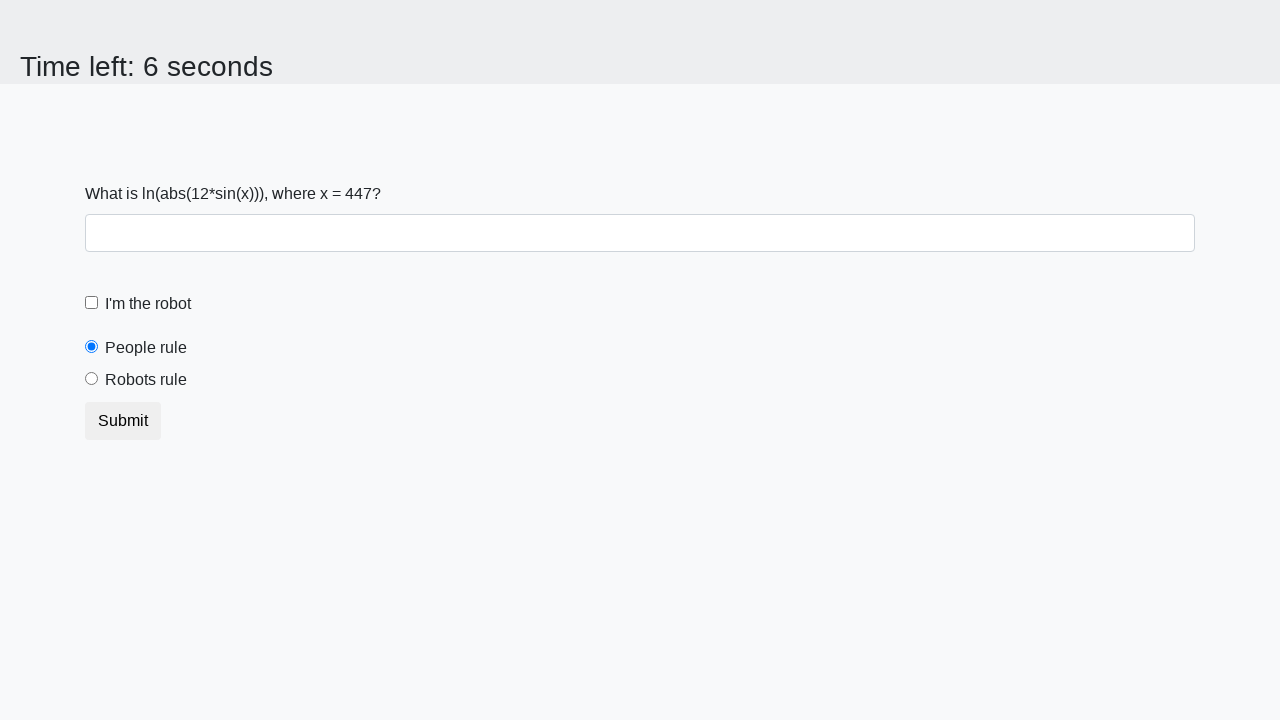

Located and read the x value from #input_value element
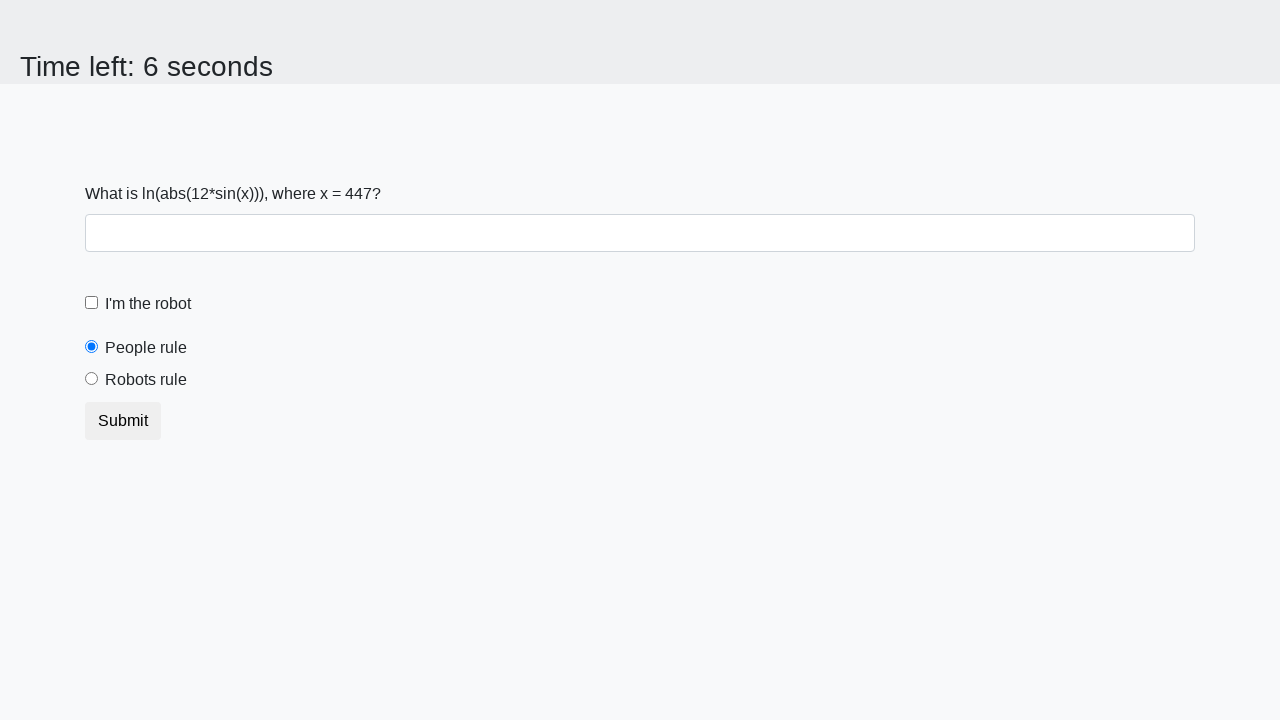

Calculated the answer using logarithmic formula: log(|12*sin(x)|)
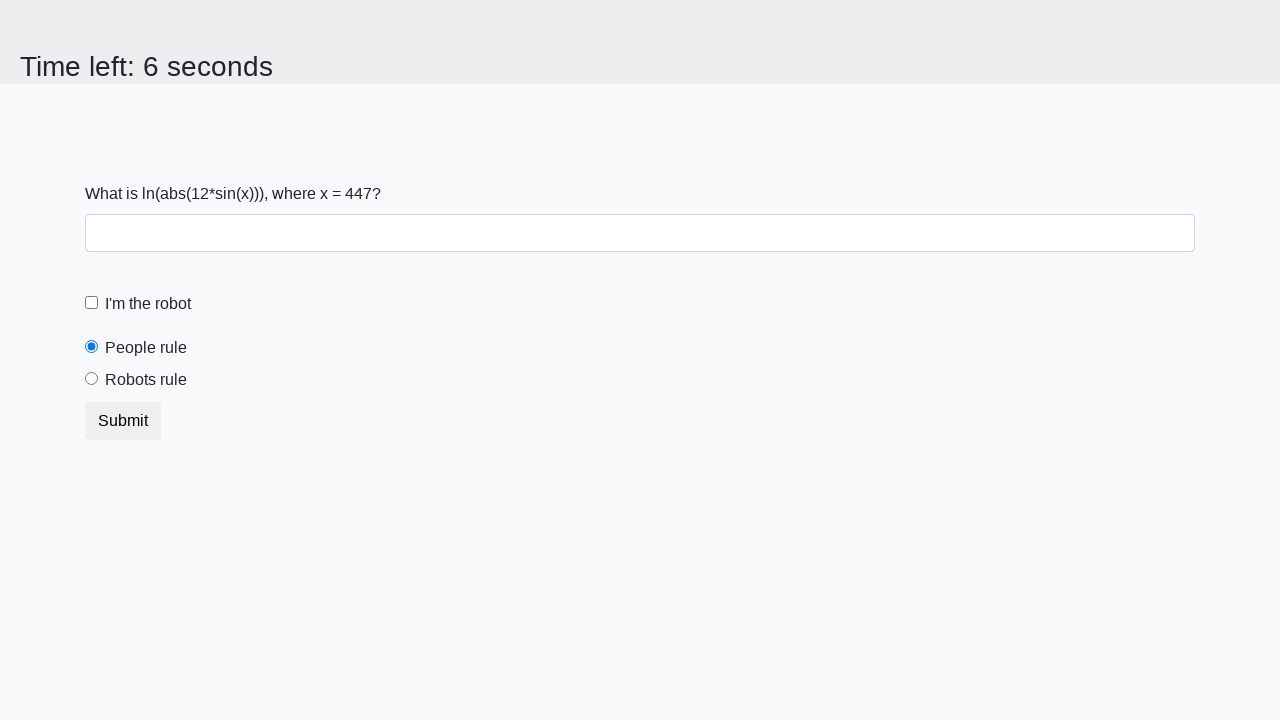

Filled the answer field with calculated value on #answer
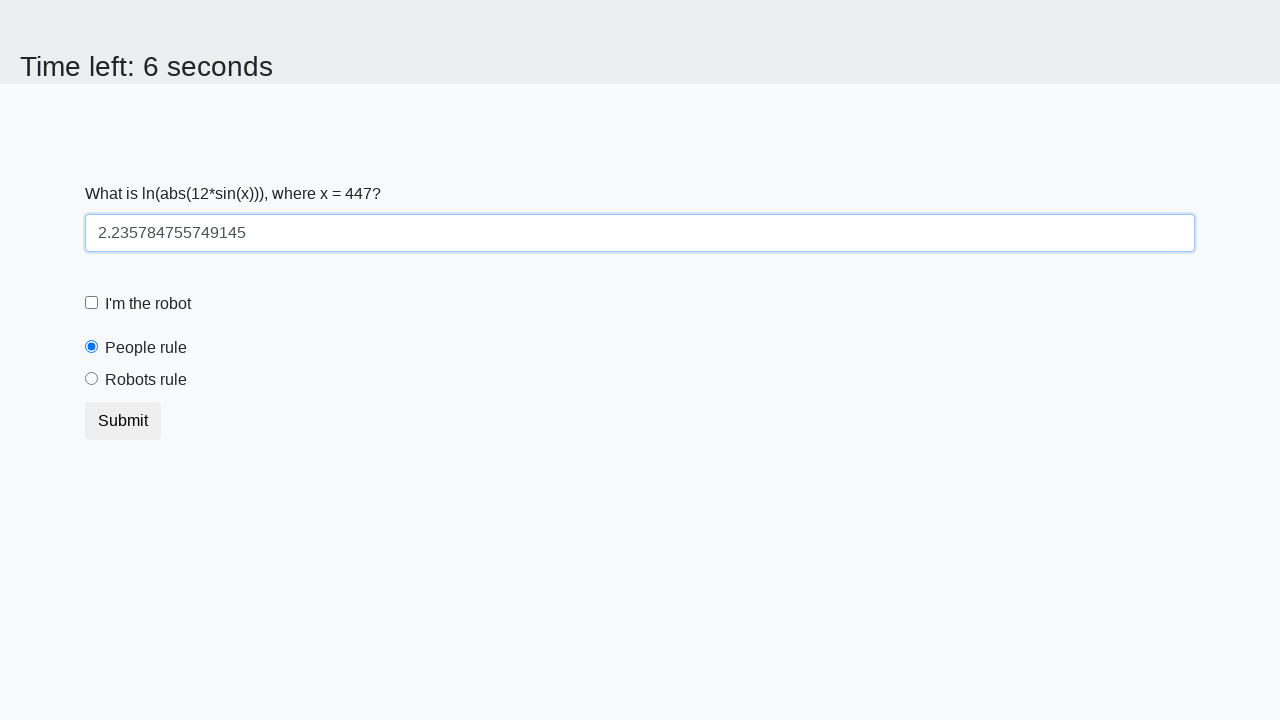

Clicked the robot checkbox at (92, 303) on #robotCheckbox
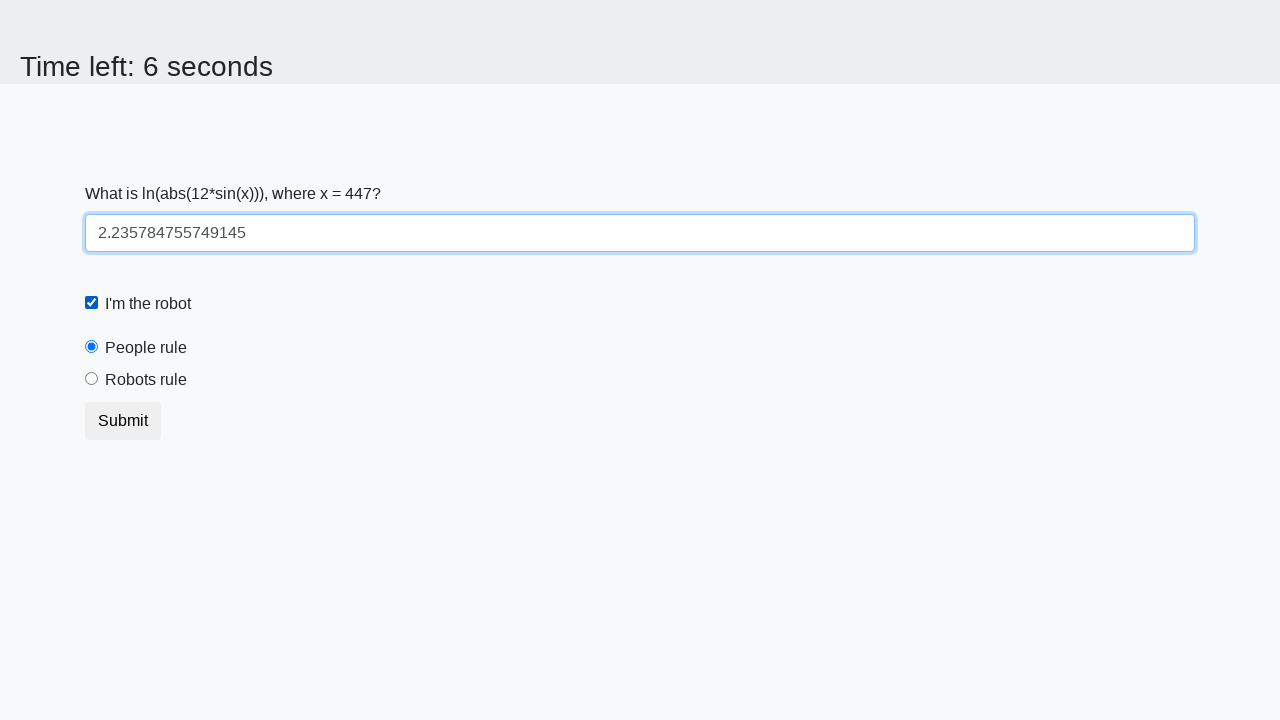

Clicked the radio button at (146, 380) on body > div > form > div.form-check.form-radio-custom > label
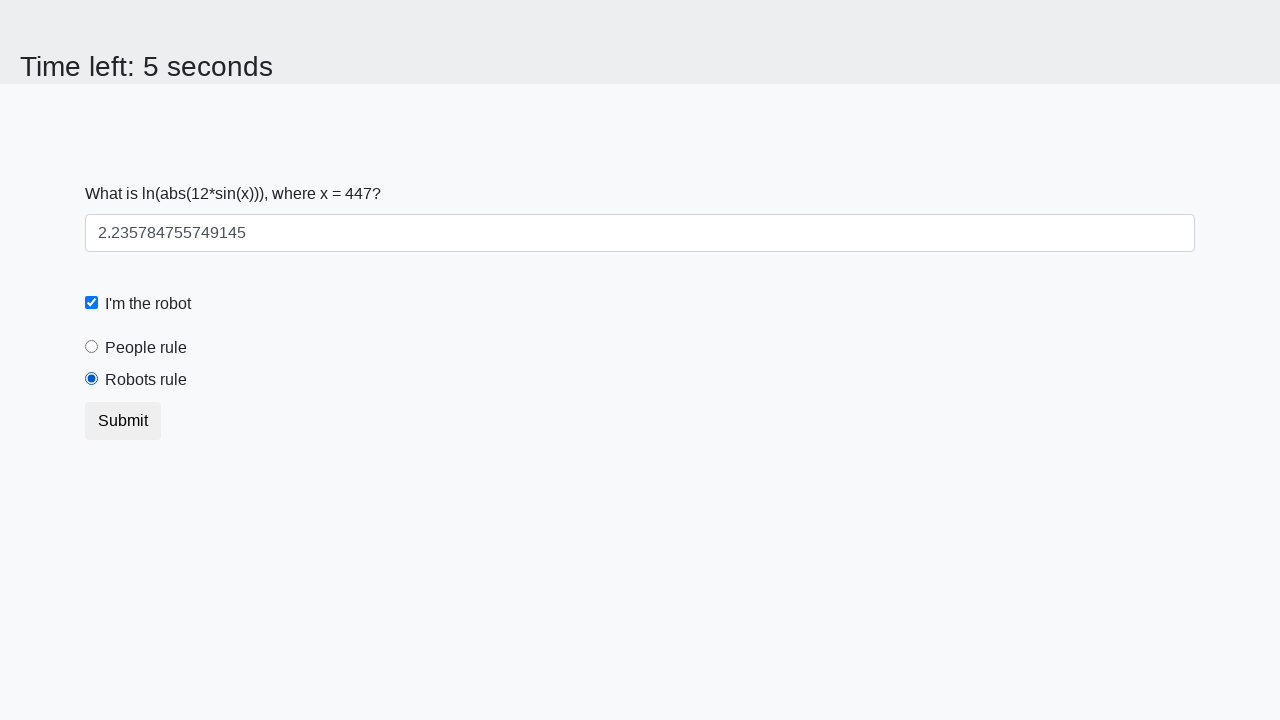

Clicked the submit button to submit the form at (123, 421) on button[type='Submit']
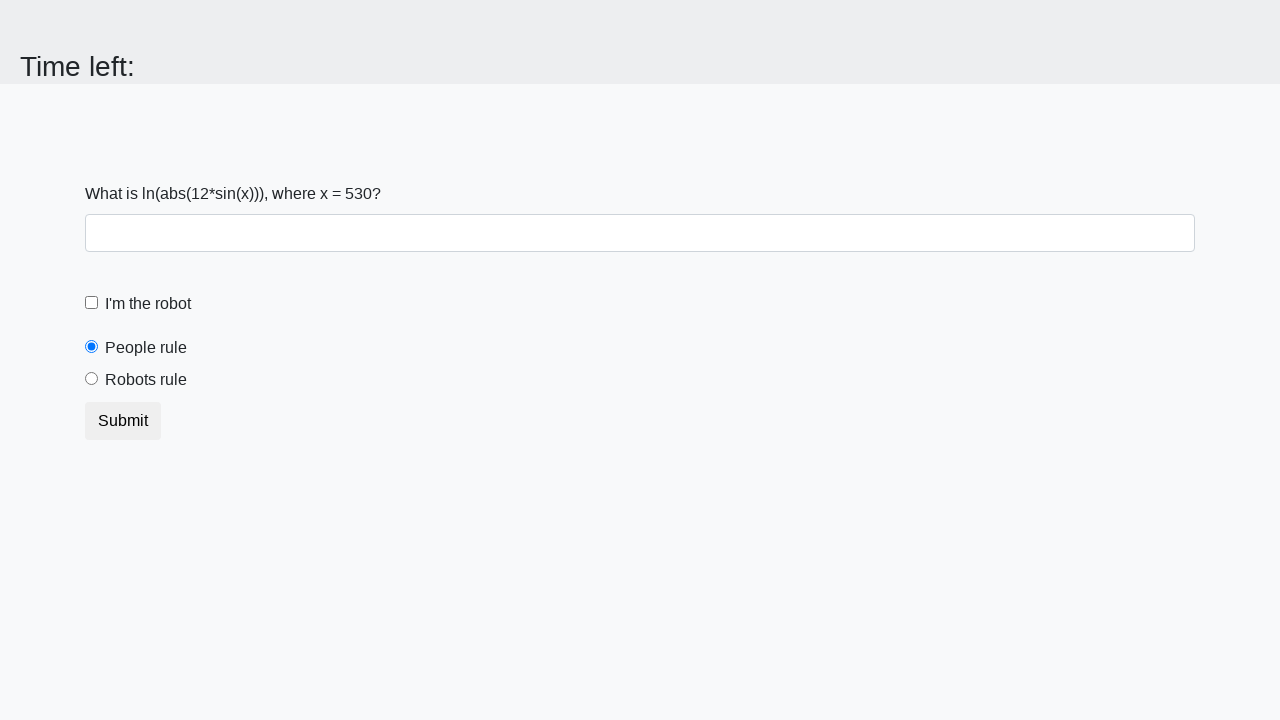

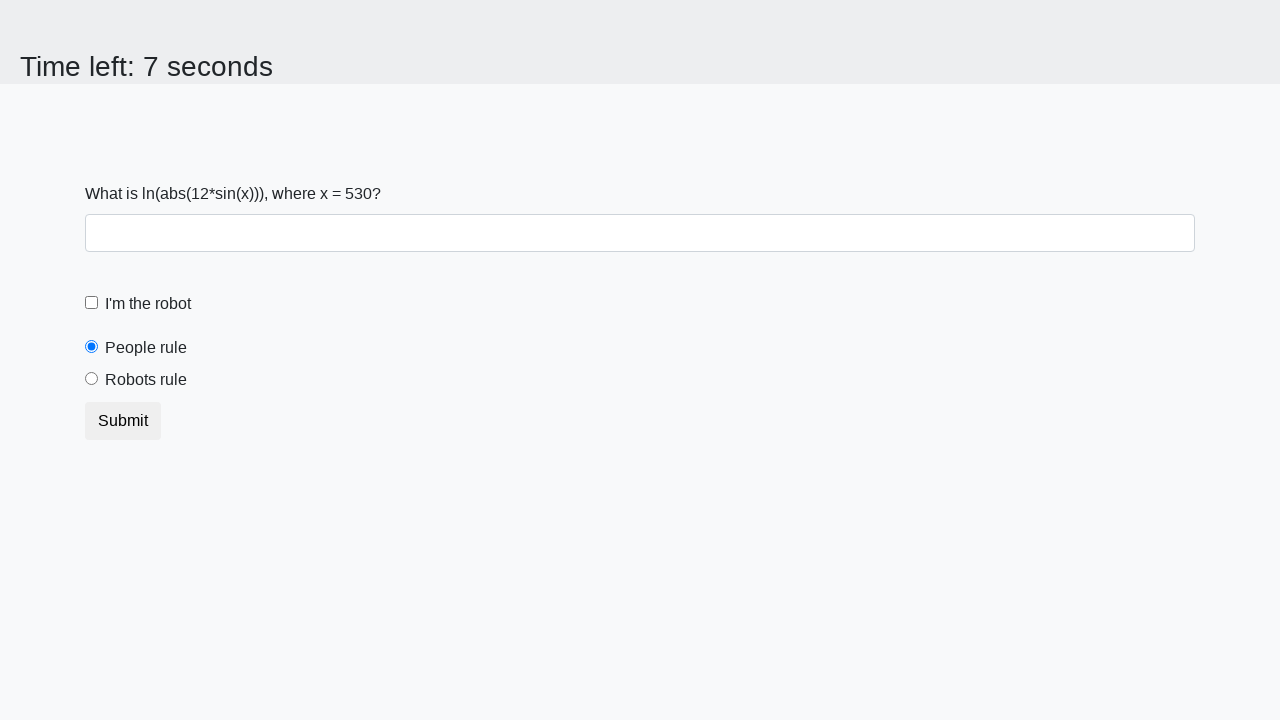